Tests hover functionality by hovering over an avatar and verifying that the caption/additional user information appears

Starting URL: http://the-internet.herokuapp.com/hovers

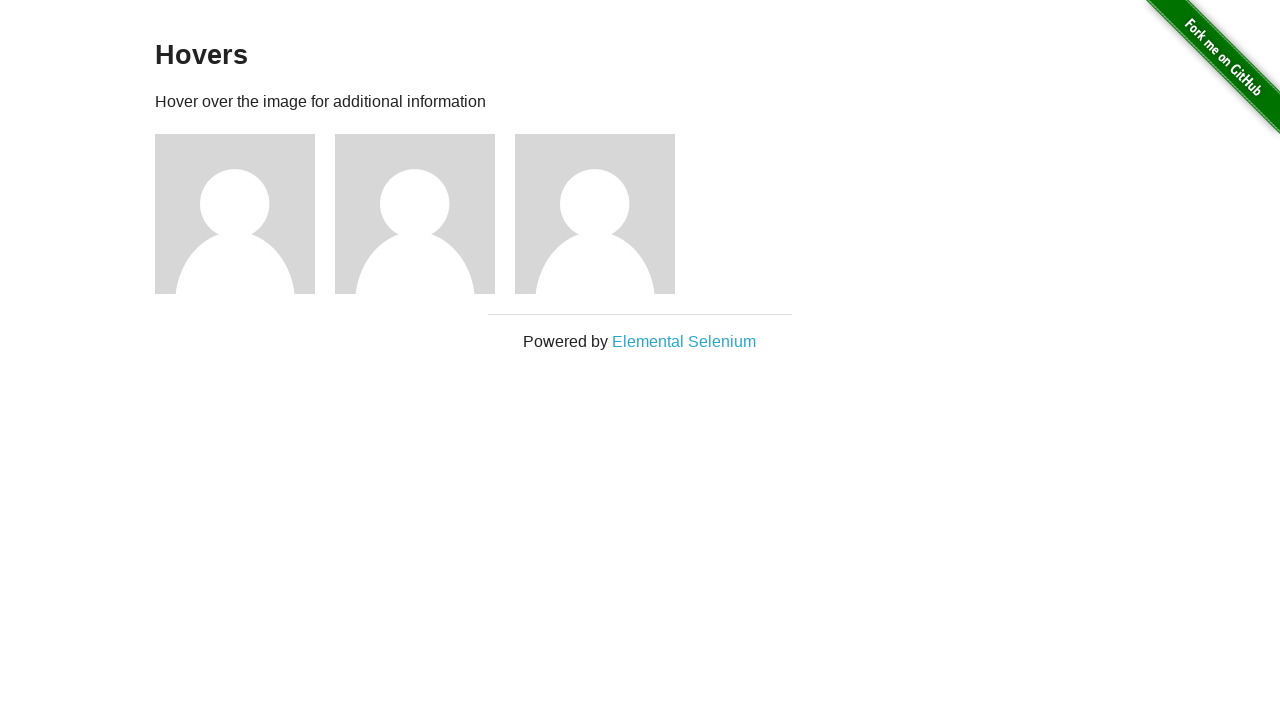

Hovered over the first avatar element at (245, 214) on .figure >> nth=0
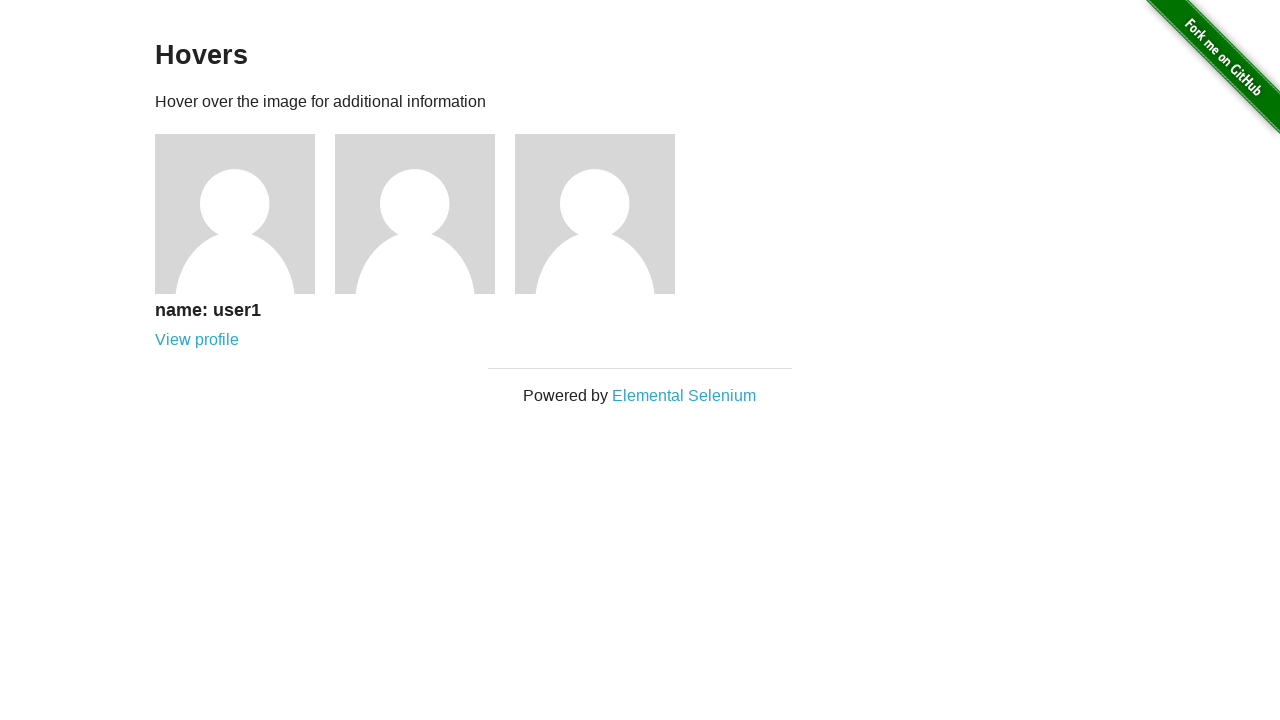

Verified that the caption is visible after hovering
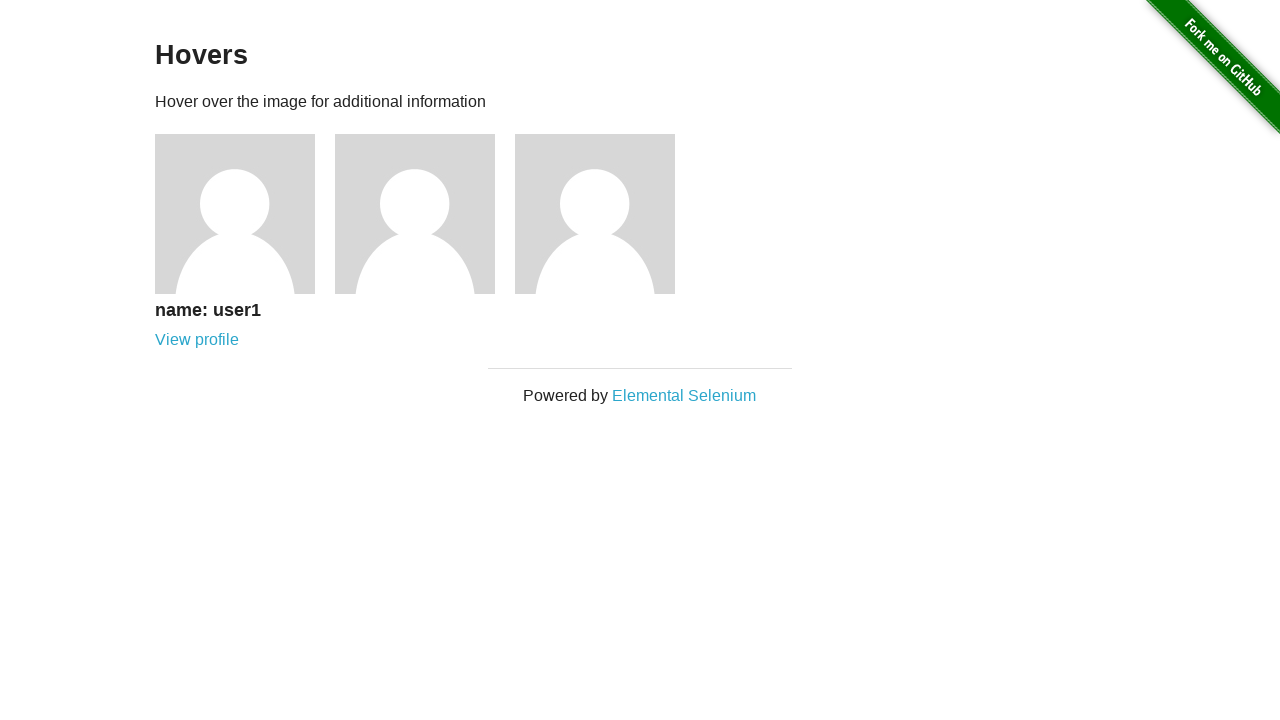

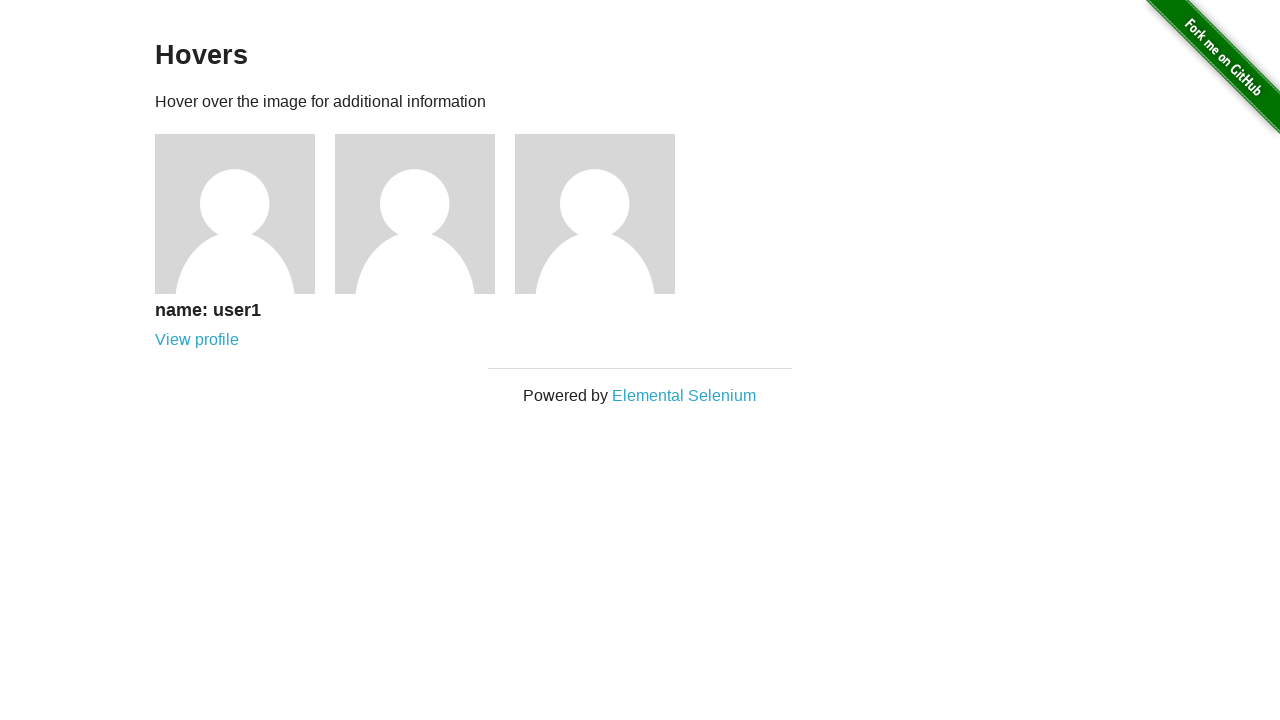